Navigates to VHI homepage and scrolls through the full page

Starting URL: http://www.vhi.ie

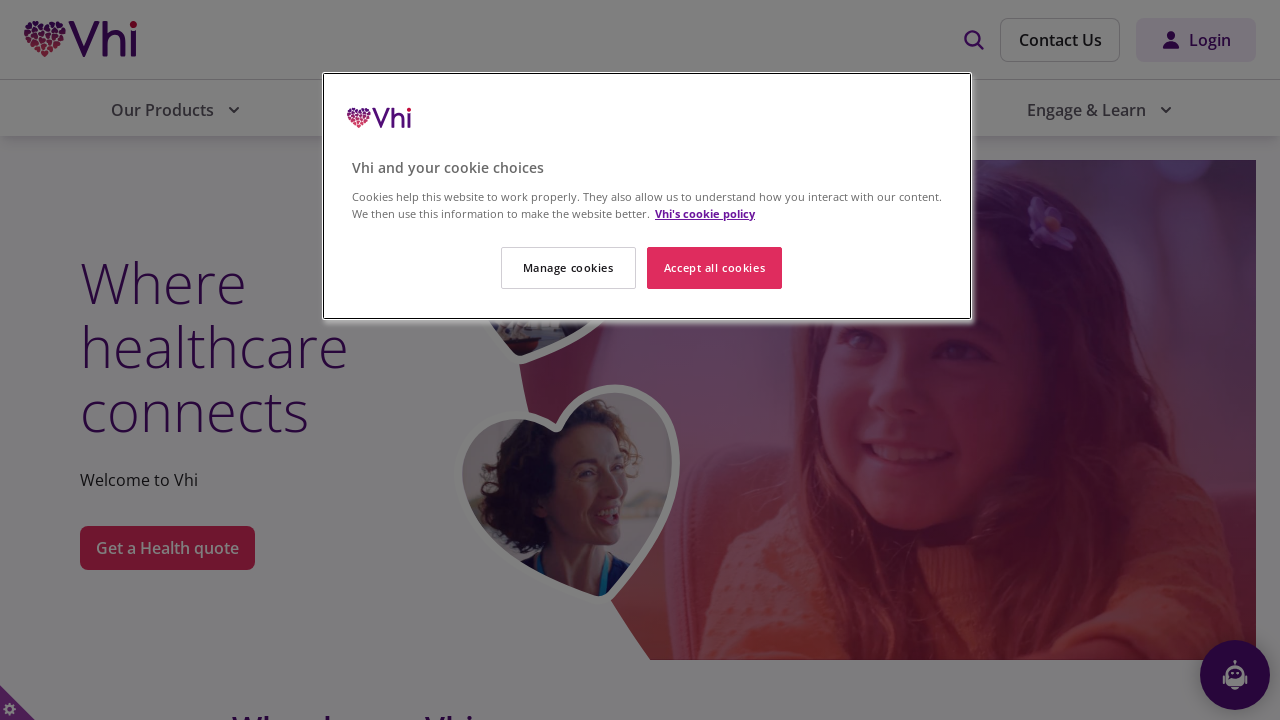

Waited for page to reach networkidle state
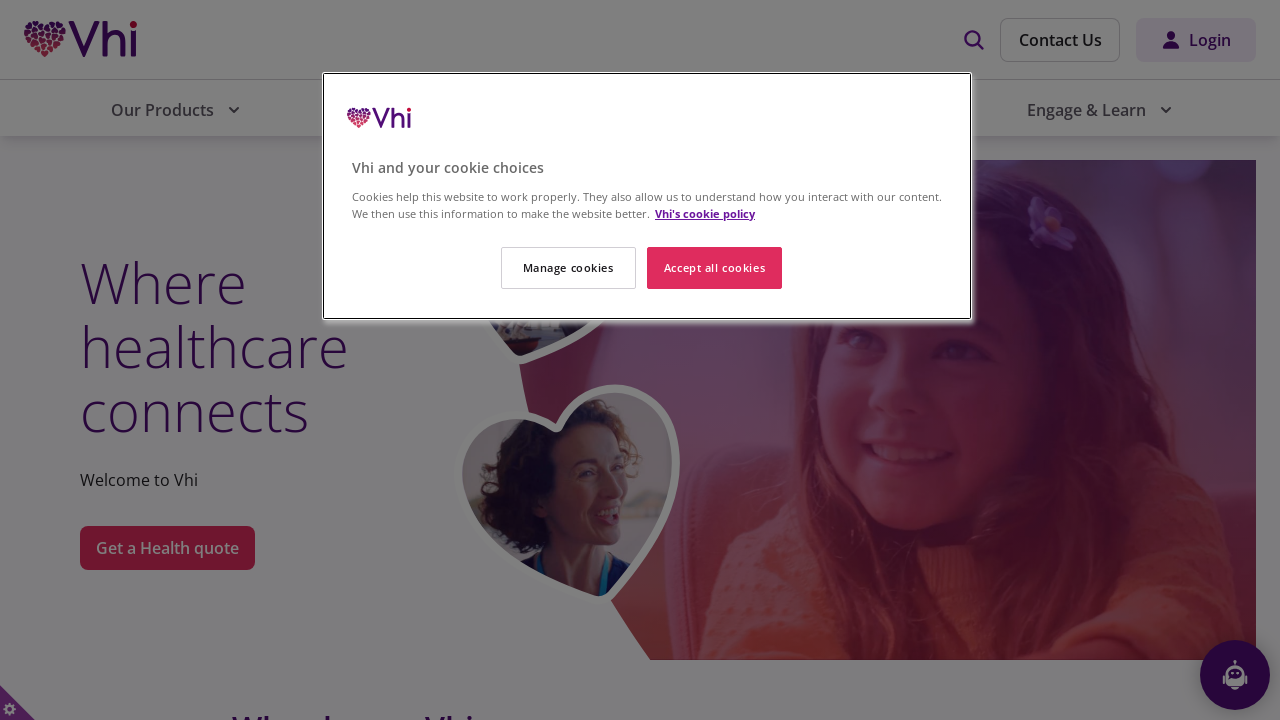

Scrolled to bottom of VHI homepage to load full page content
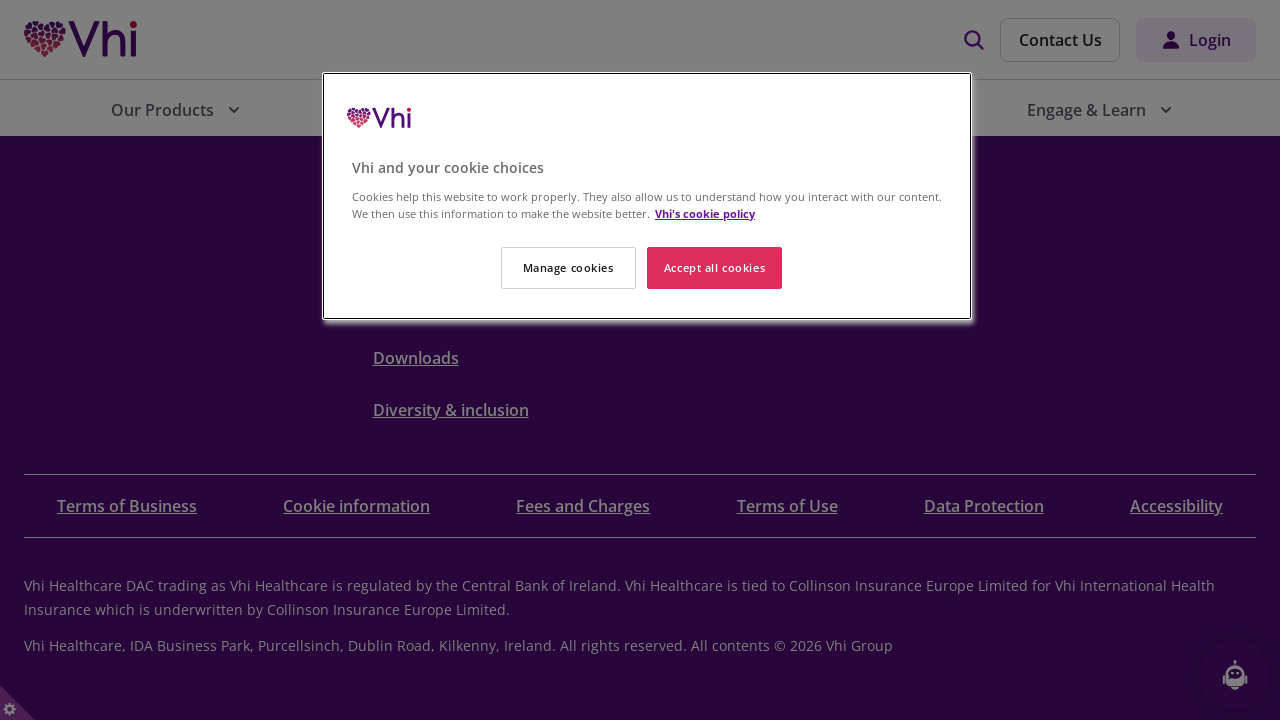

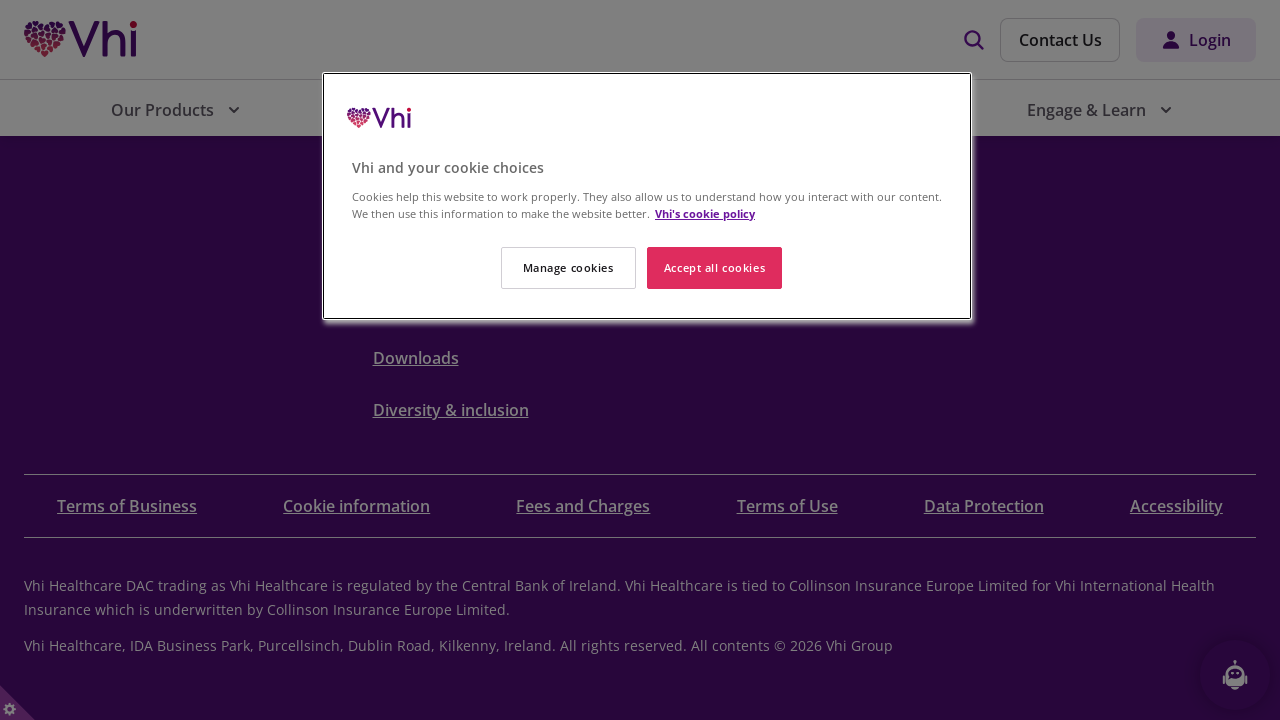